Tests AJAX request handling by clicking a button and waiting for data loaded via AJAX.

Starting URL: http://uitestingplayground.com/ajax

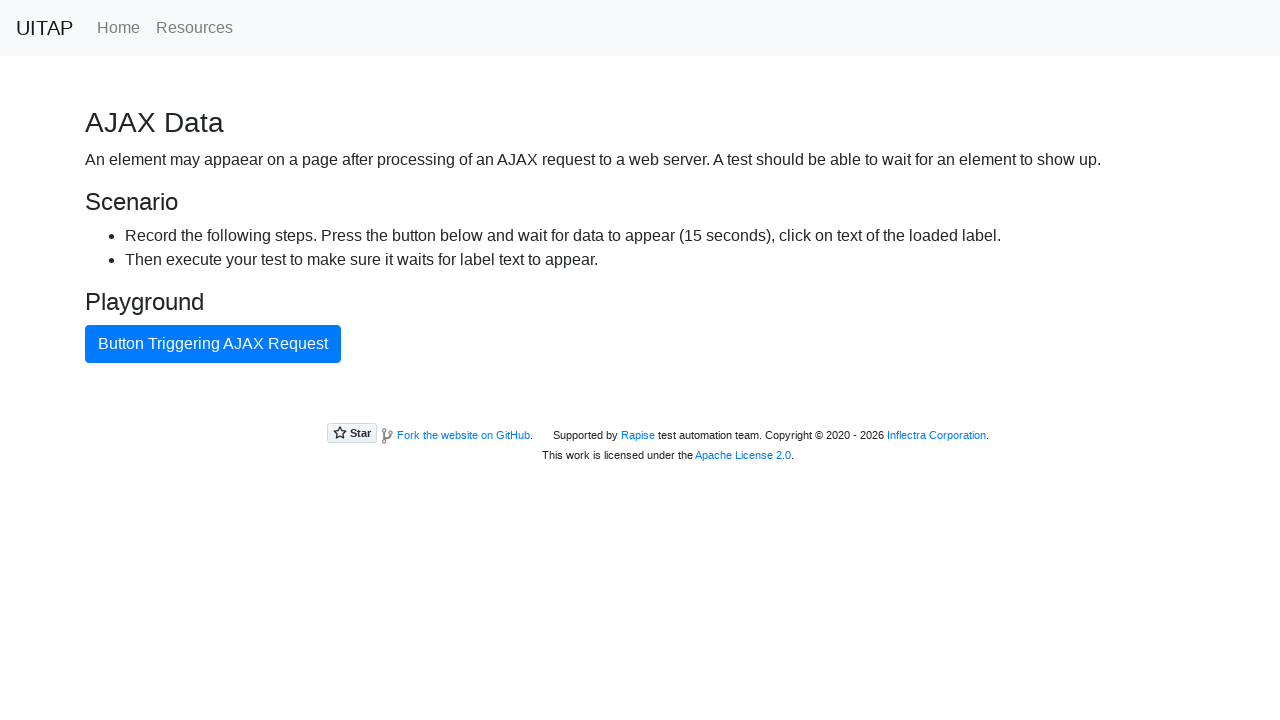

Clicked button triggering AJAX request at (213, 344) on button:has-text('Button Triggering AJAX Request')
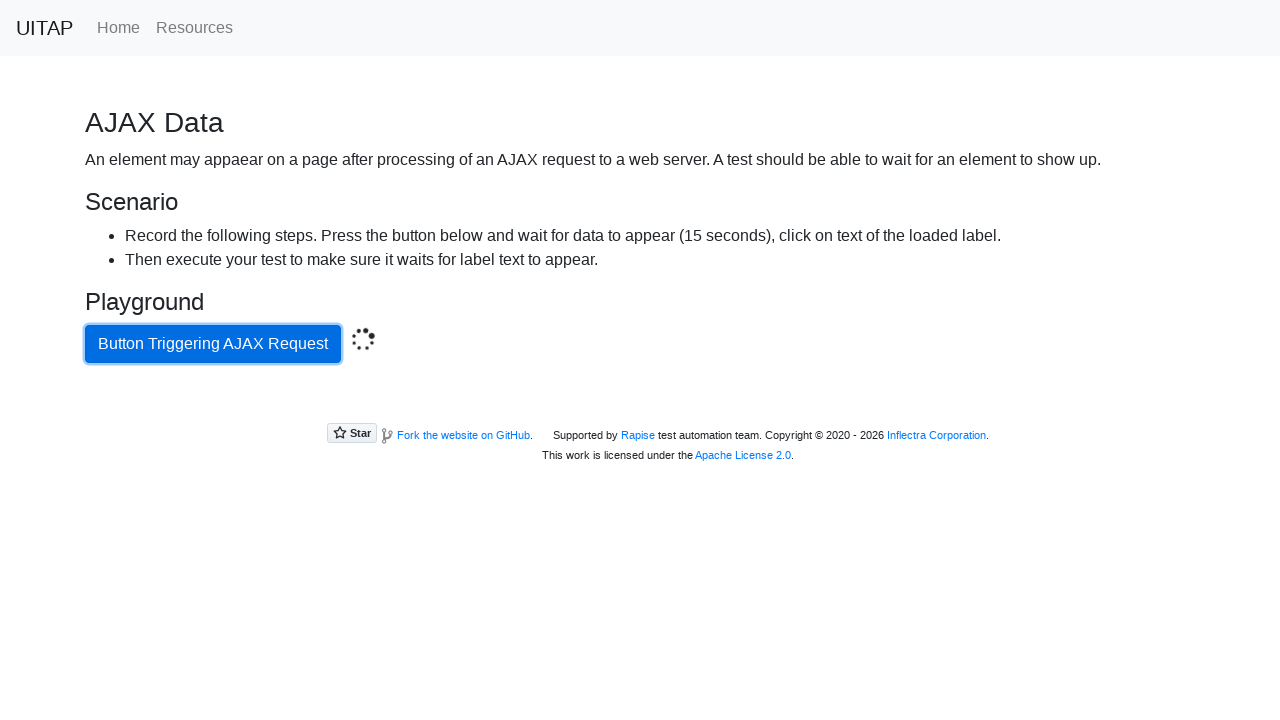

AJAX response loaded - data appears on page
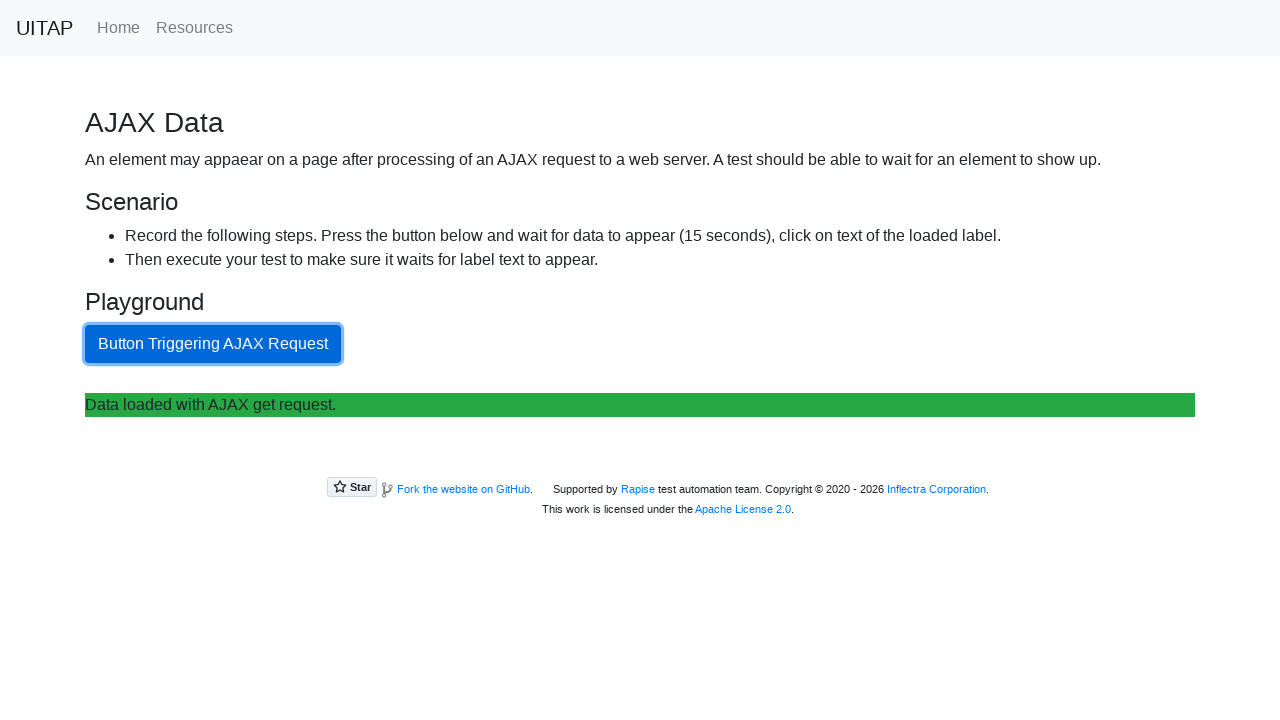

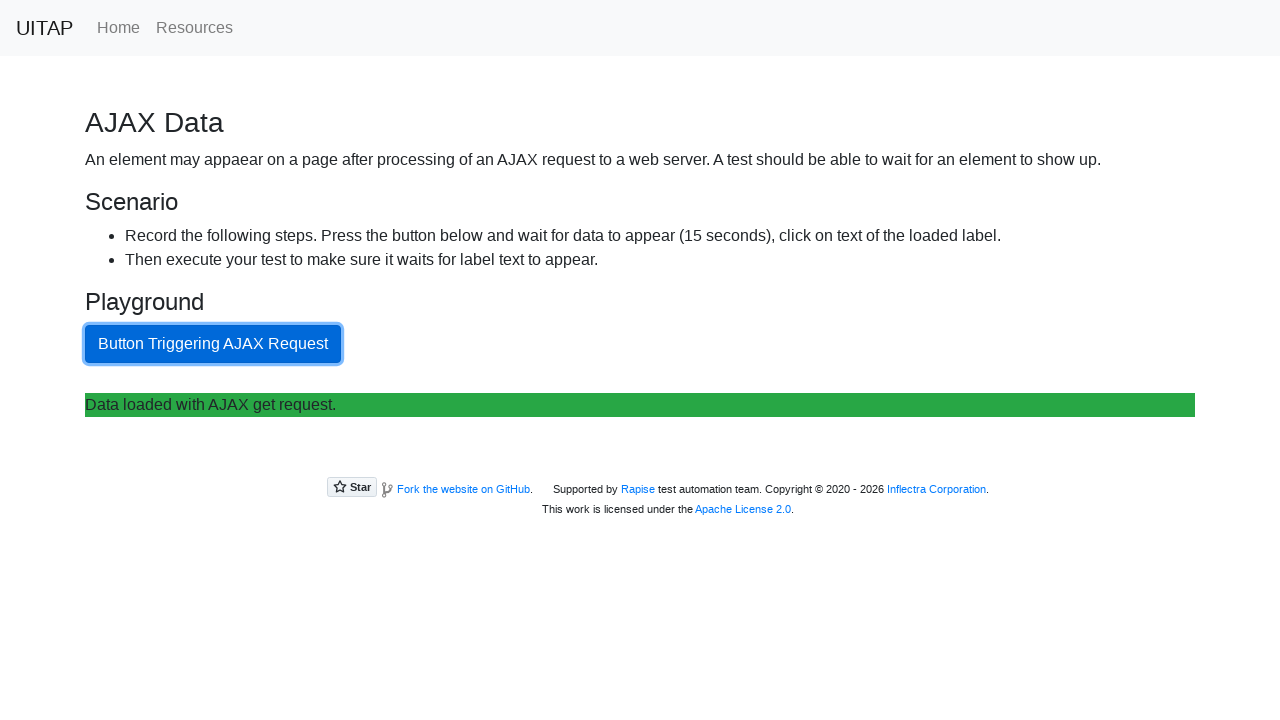